Navigates to the Rahul Shetty Academy Angular practice page and verifies it loads correctly by checking for page content

Starting URL: https://rahulshettyacademy.com/angularpractice/

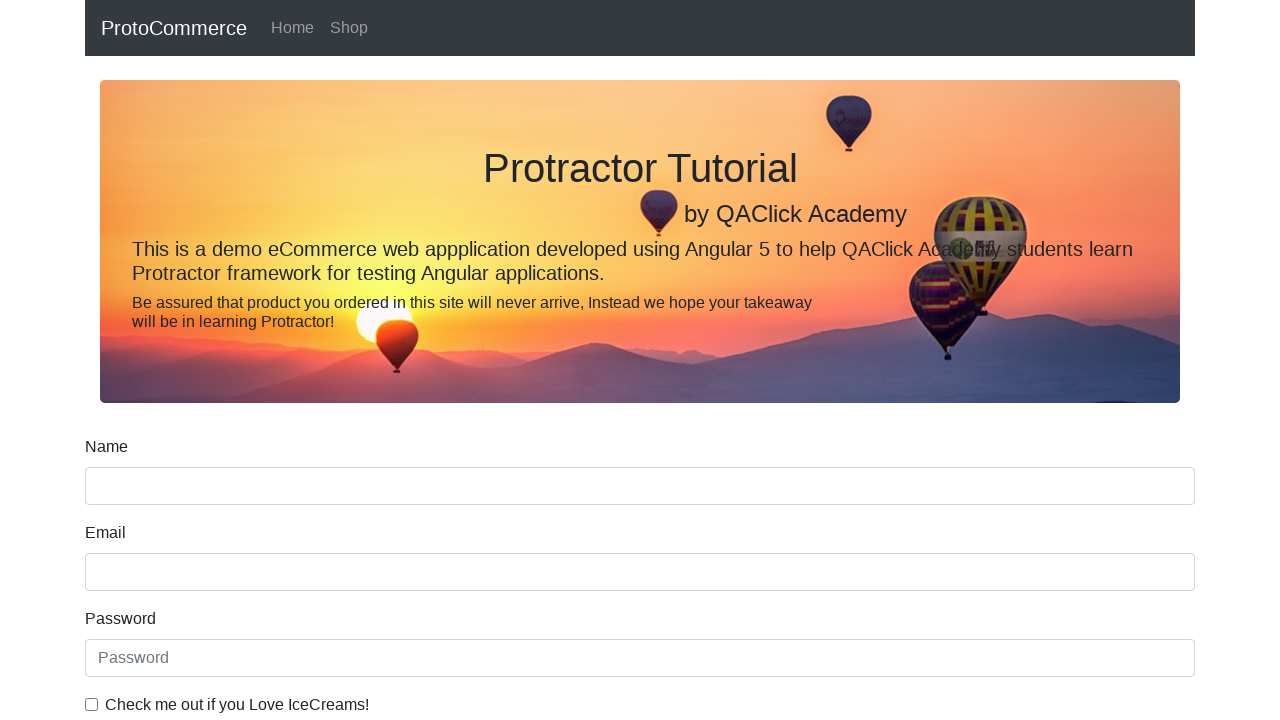

Navigated to Rahul Shetty Academy Angular practice page
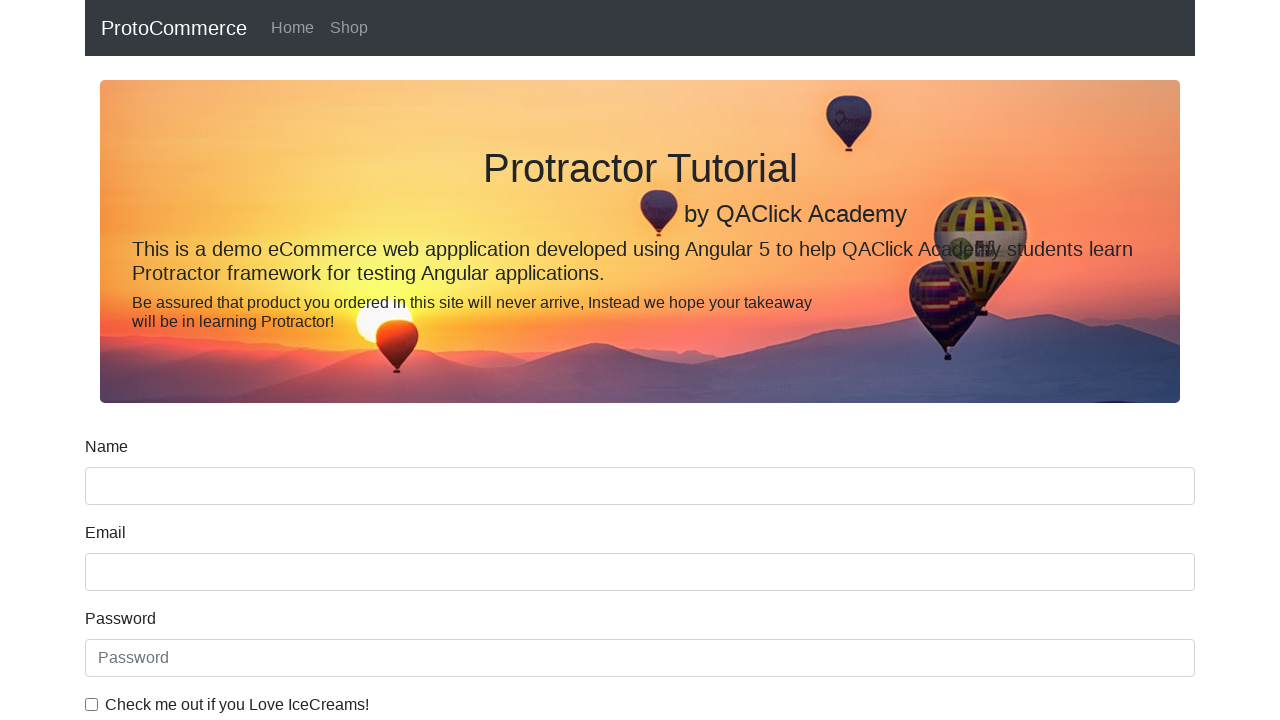

Page DOM content loaded
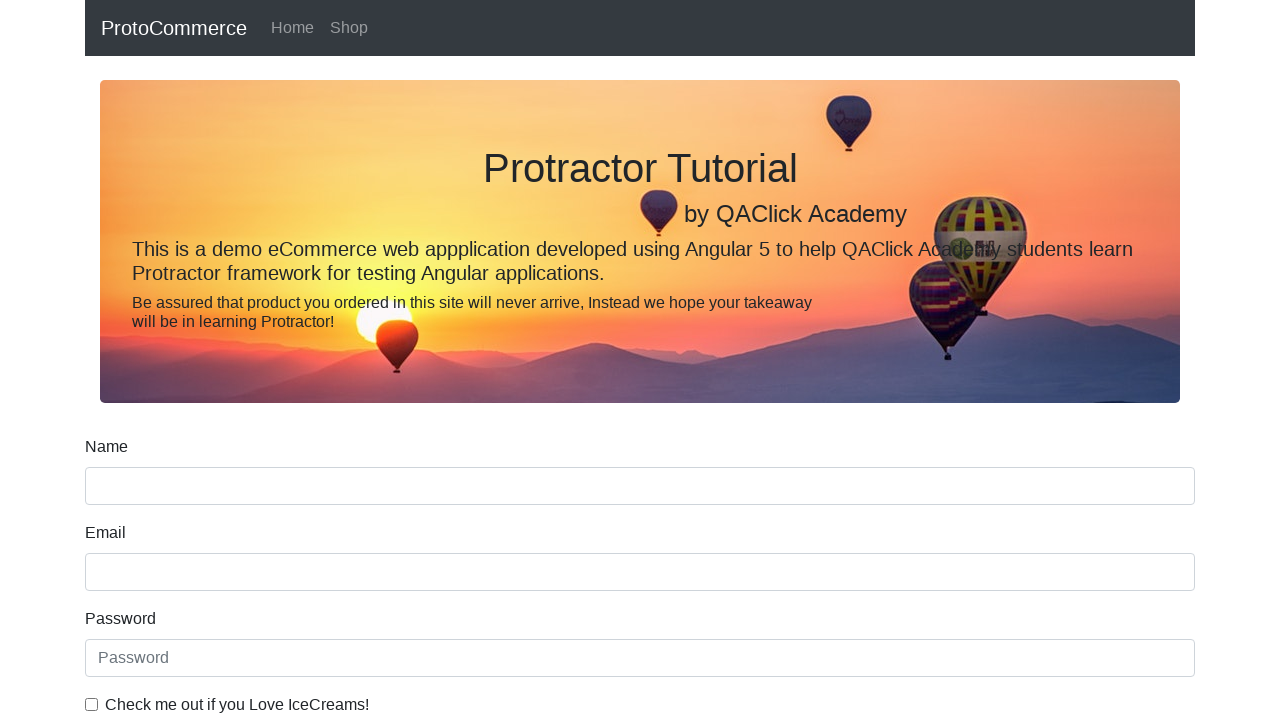

Form element is visible - page loaded correctly
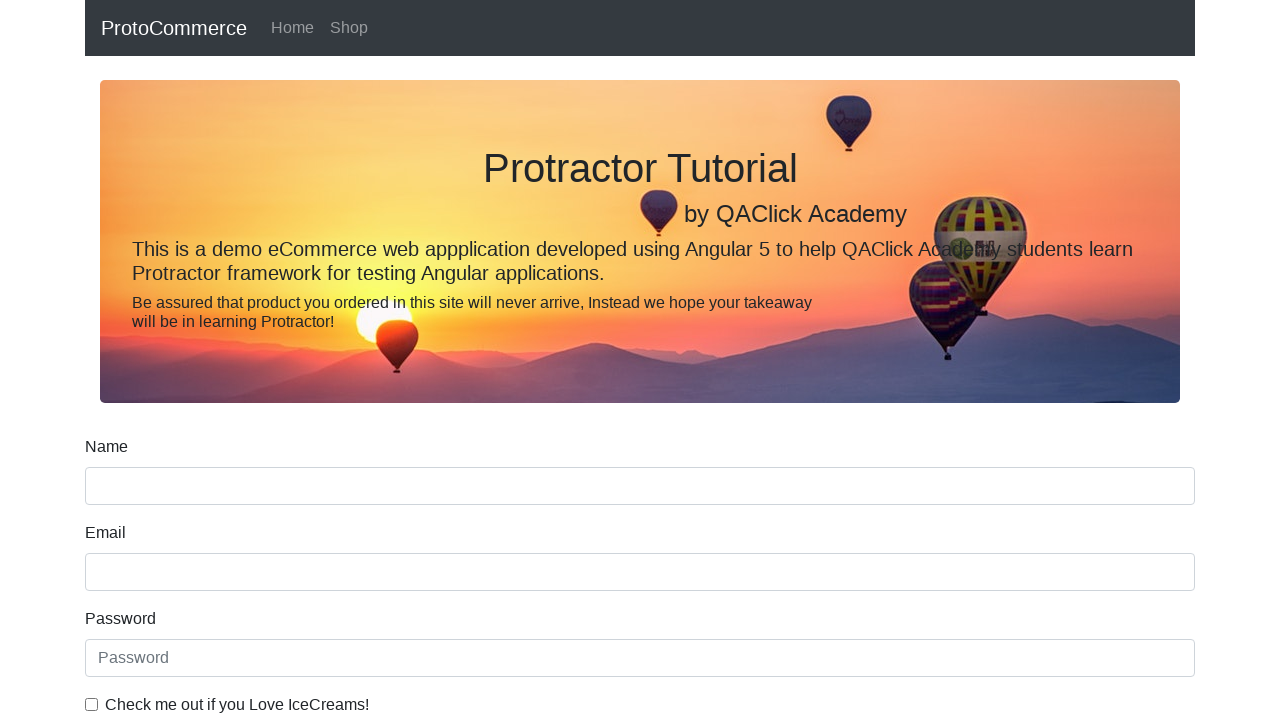

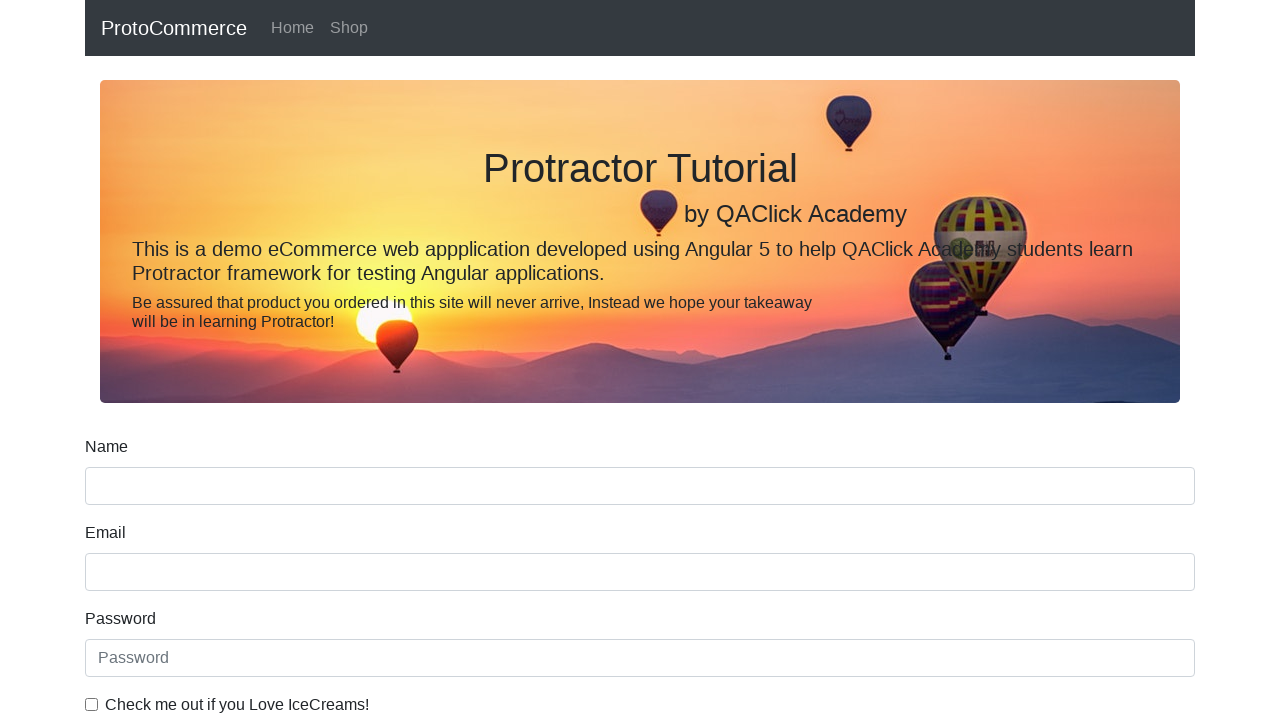